Tests navigation to browse languages starting with numbers and verifies 10 languages are listed

Starting URL: http://www.99-bottles-of-beer.net/

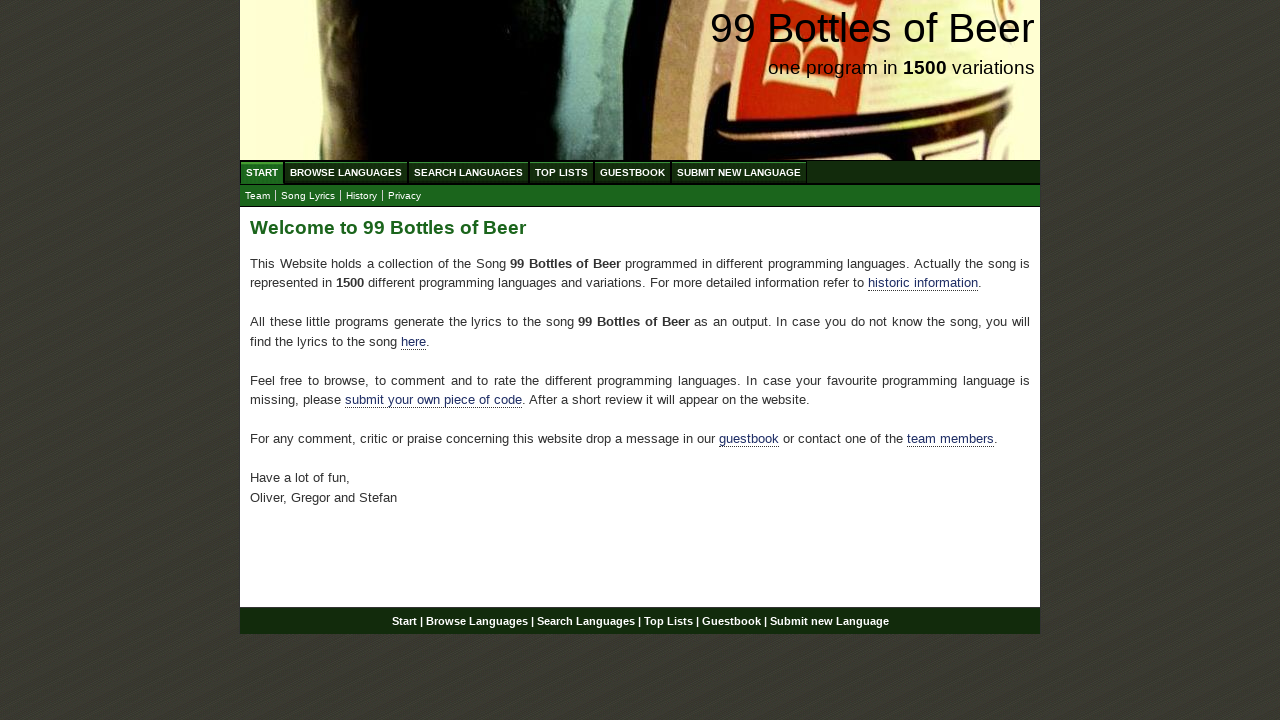

Clicked on Browse Languages link at (346, 172) on #menu li a[href='/abc.html']
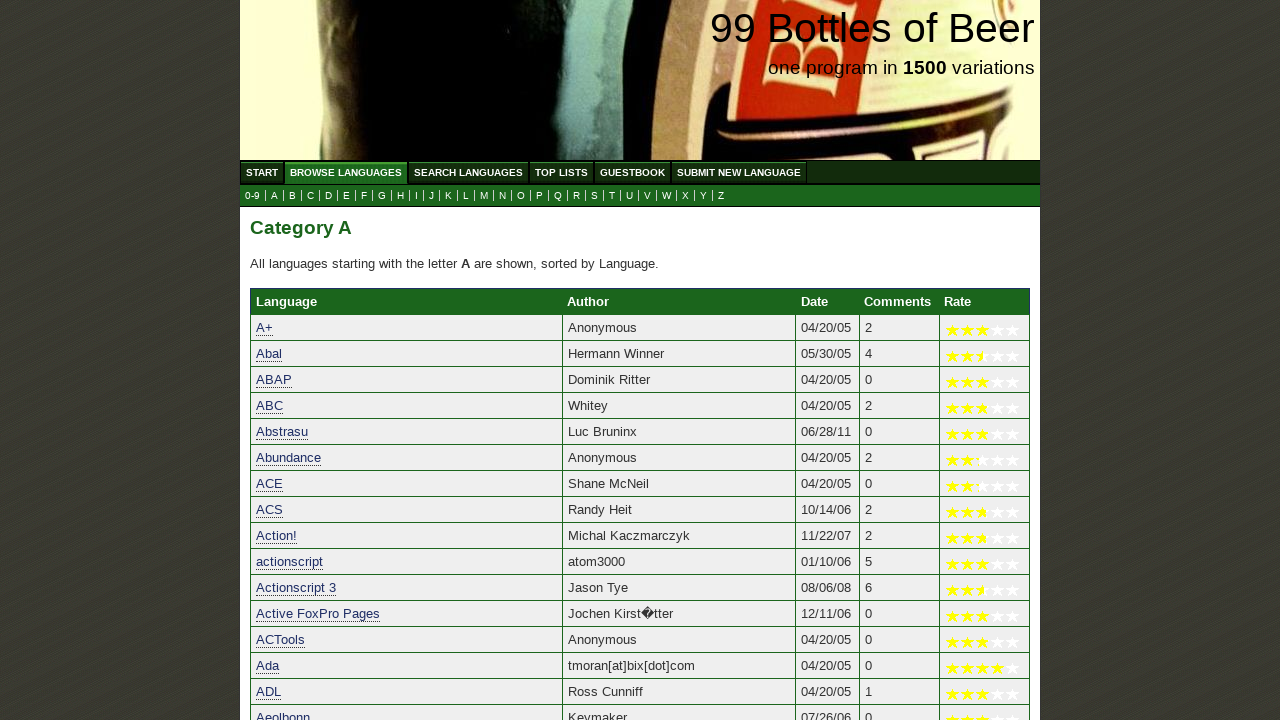

Clicked on 0-9 link to browse languages starting with numbers at (252, 196) on a[href='0.html']
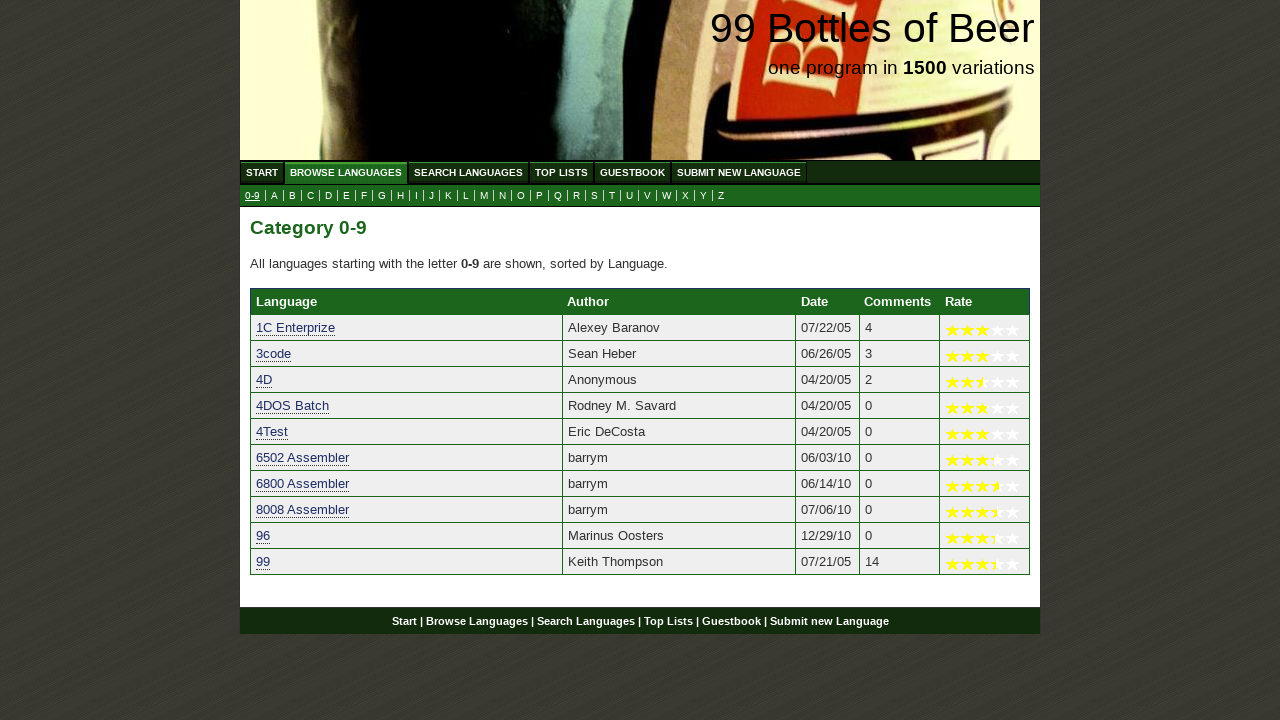

Language list loaded - 10 languages verified to be listed
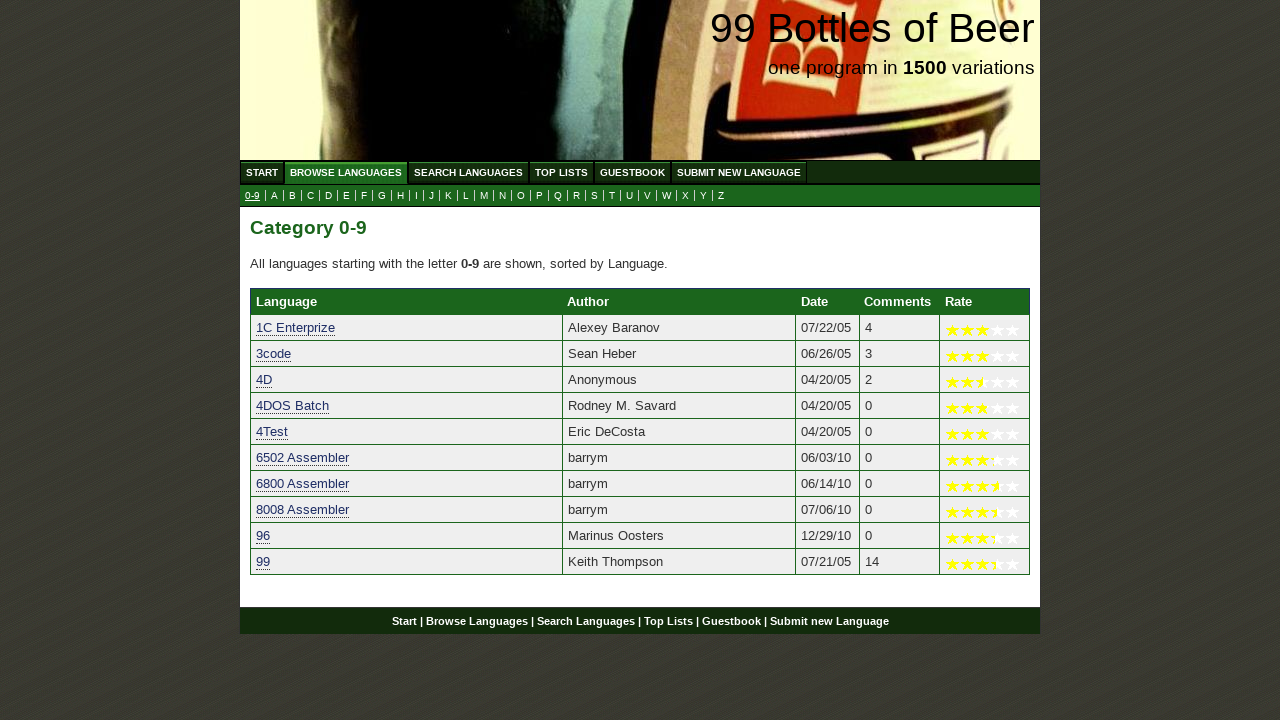

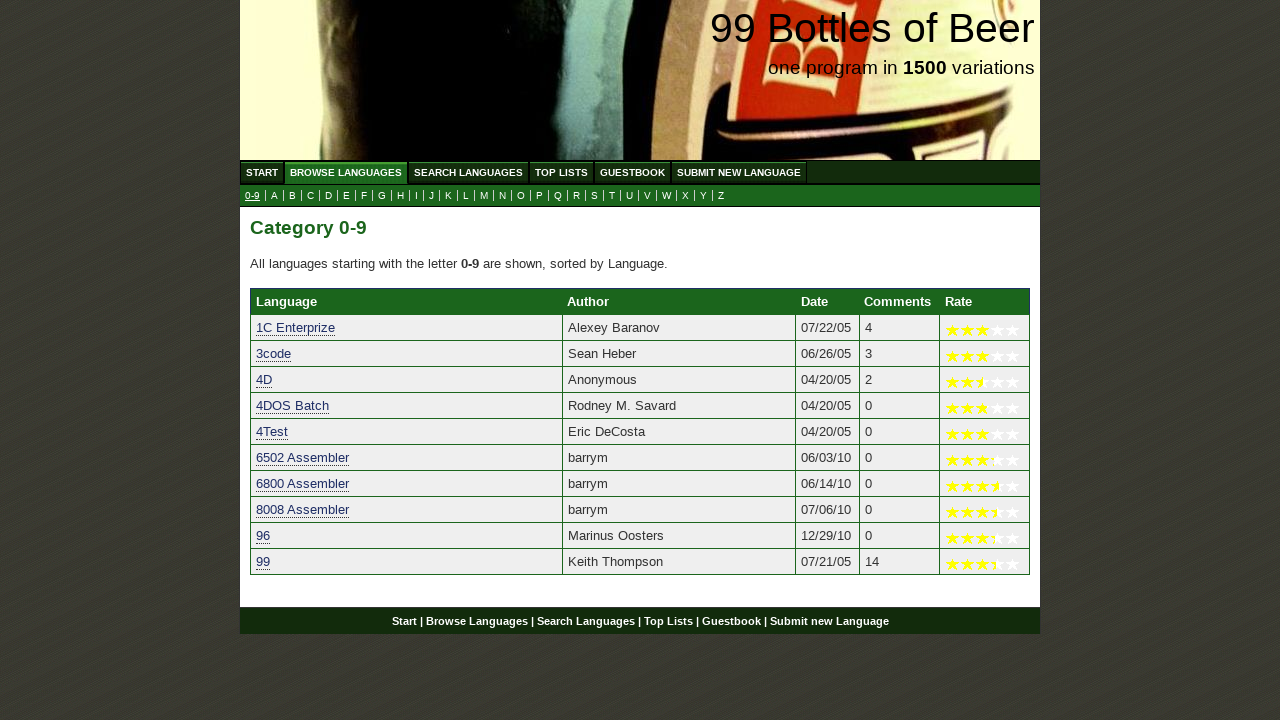